Tests browser tab and window functionality on DemoQA site by opening new tabs/windows, switching between them, and closing tabs.

Starting URL: https://demoqa.com/

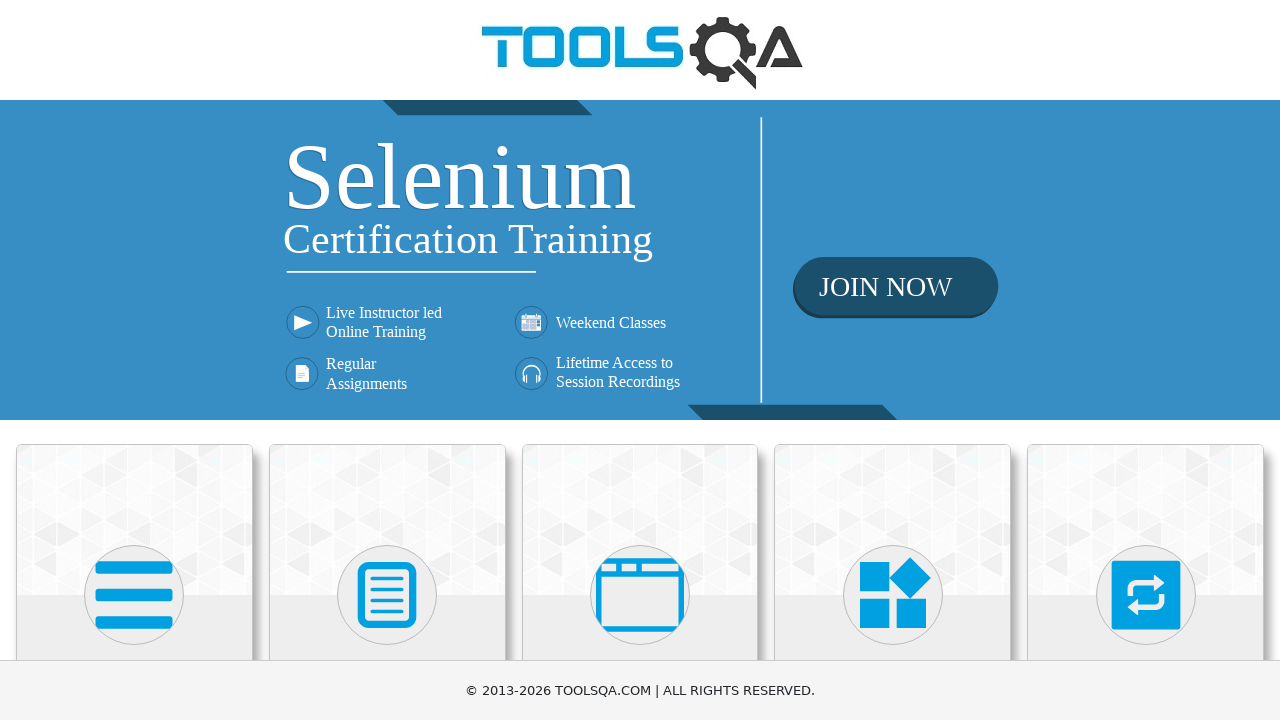

Located 'Alerts, Frame & Windows' menu element
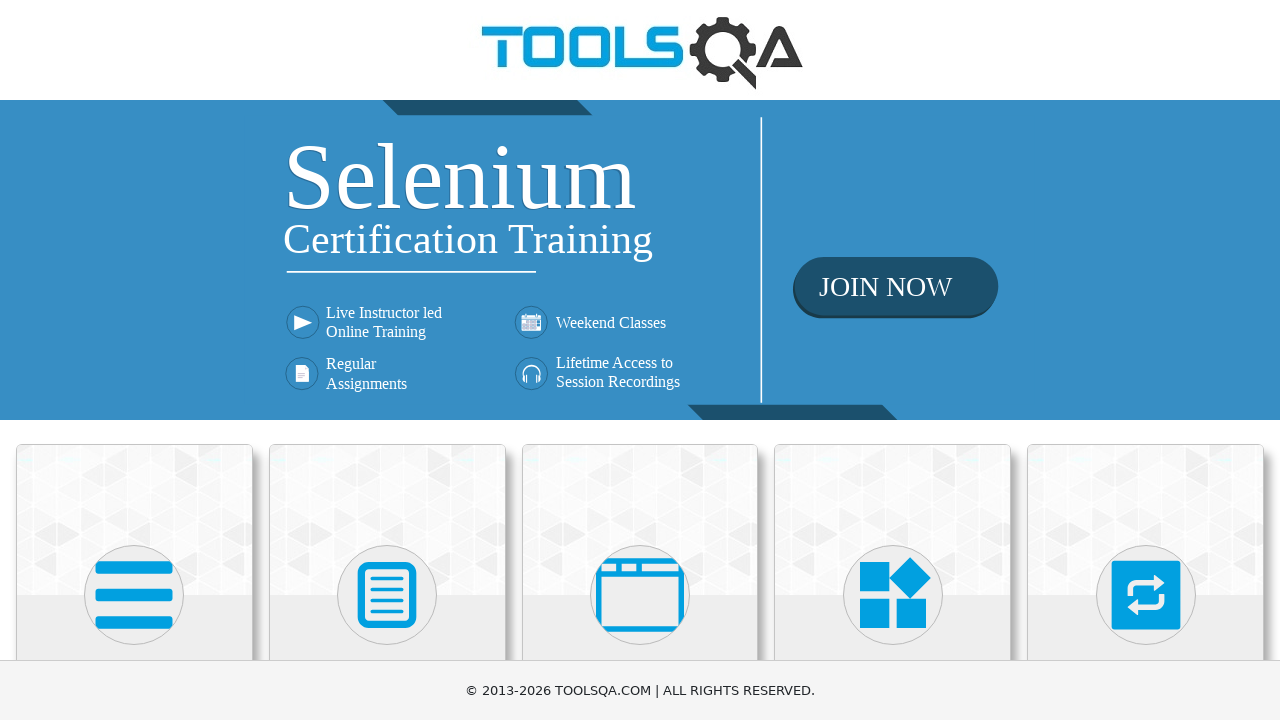

Scrolled 'Alerts, Frame & Windows' menu into view
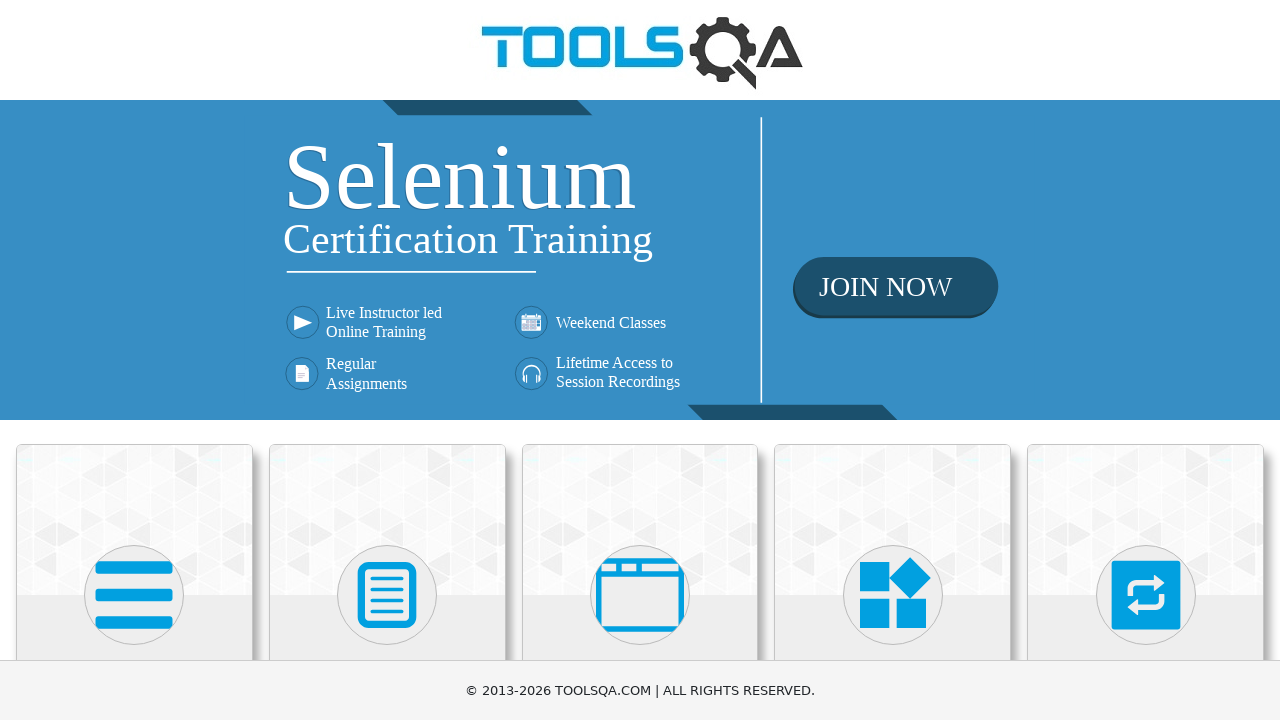

Clicked on 'Alerts, Frame & Windows' menu at (640, 360) on xpath=//h5[text()='Alerts, Frame & Windows']
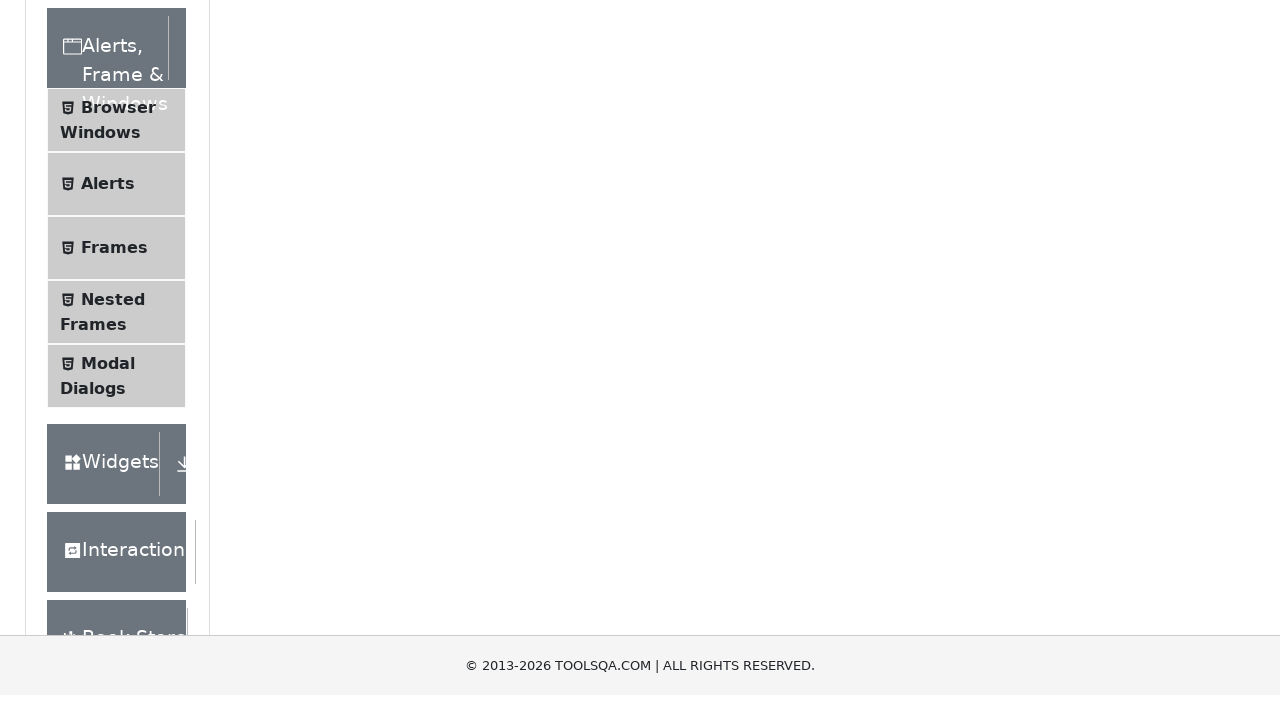

Located 'Browser Windows' submenu element
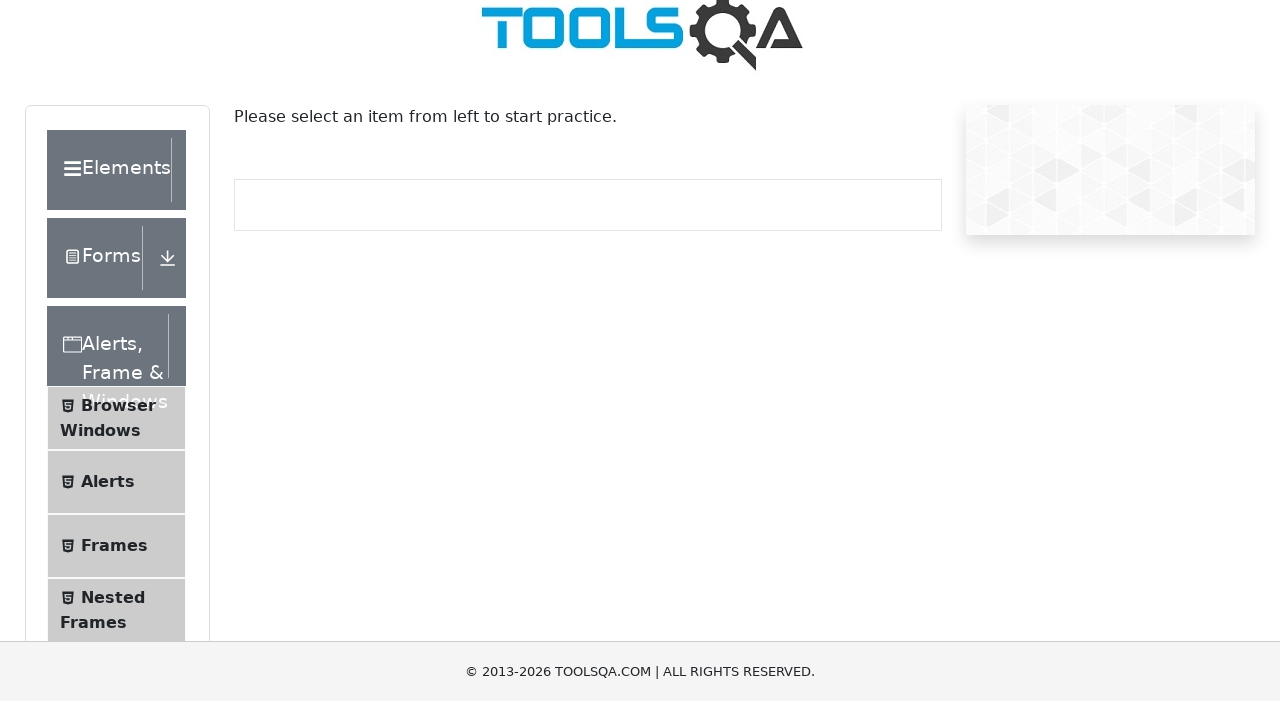

Scrolled 'Browser Windows' submenu into view
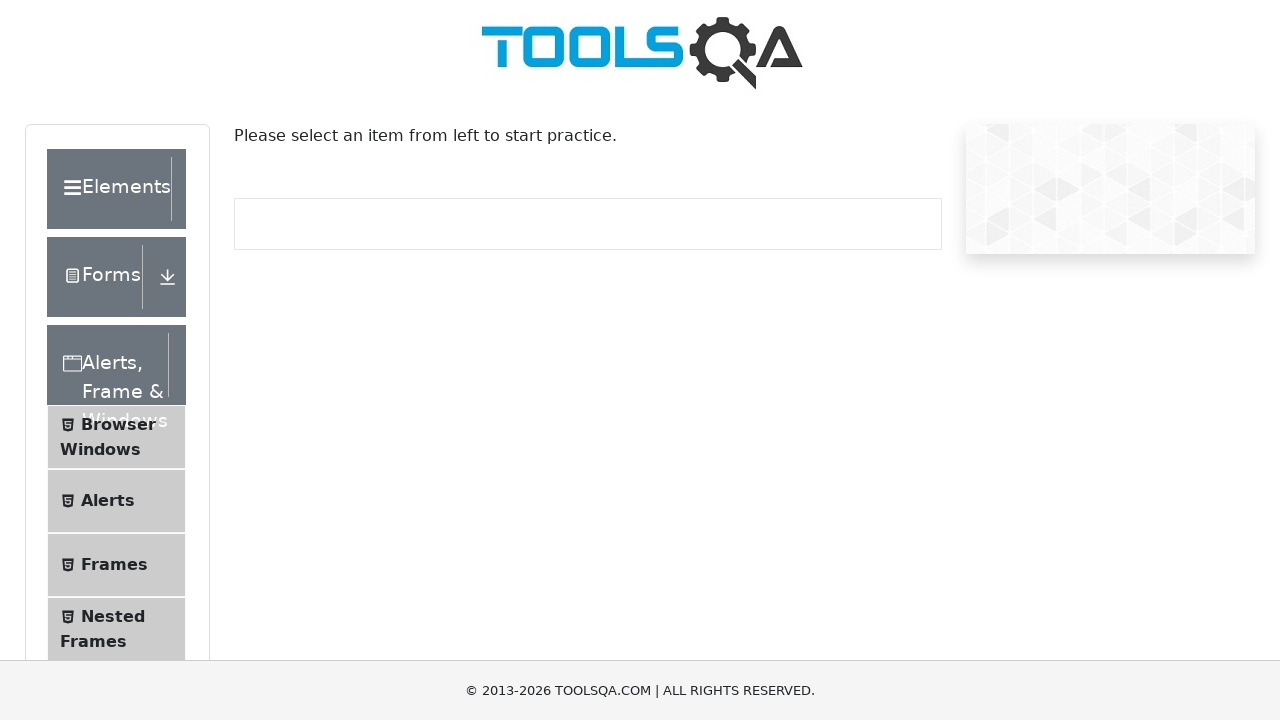

Clicked on 'Browser Windows' submenu at (118, 424) on xpath=//span[text()='Browser Windows']
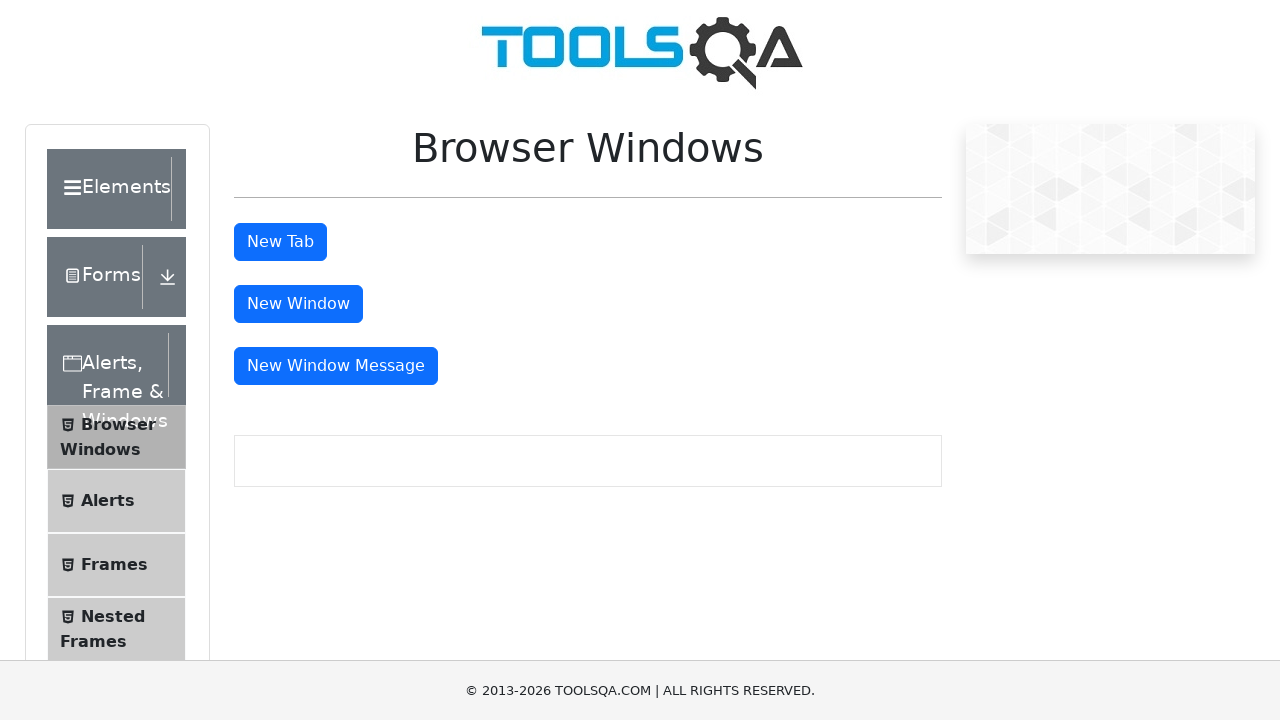

Clicked 'New Tab' button and new tab opened at (280, 242) on #tabButton
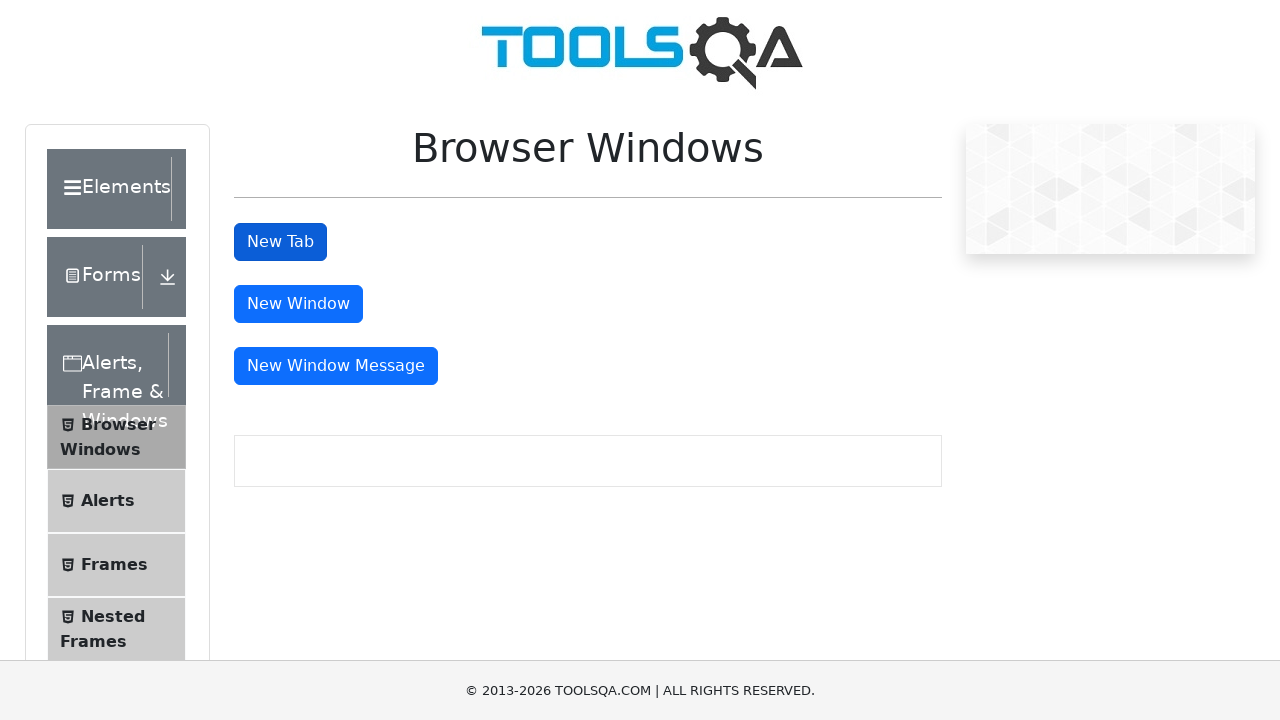

Captured reference to newly opened tab
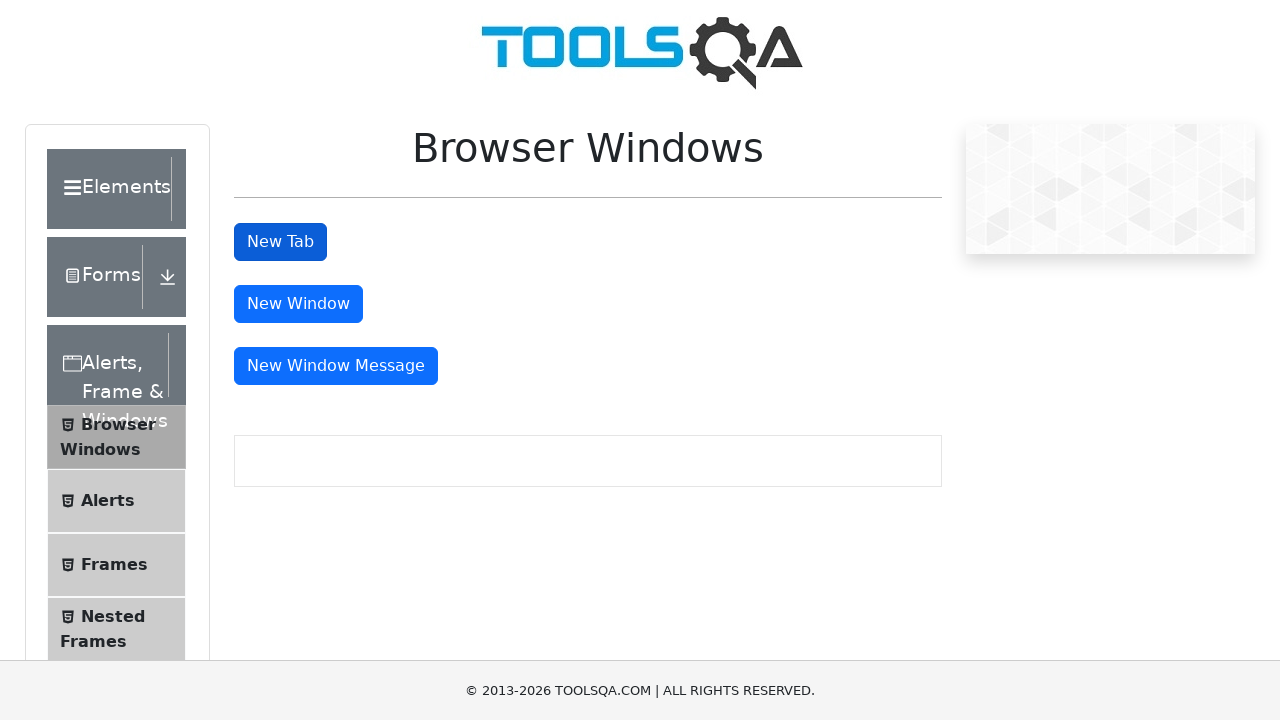

Closed the new tab
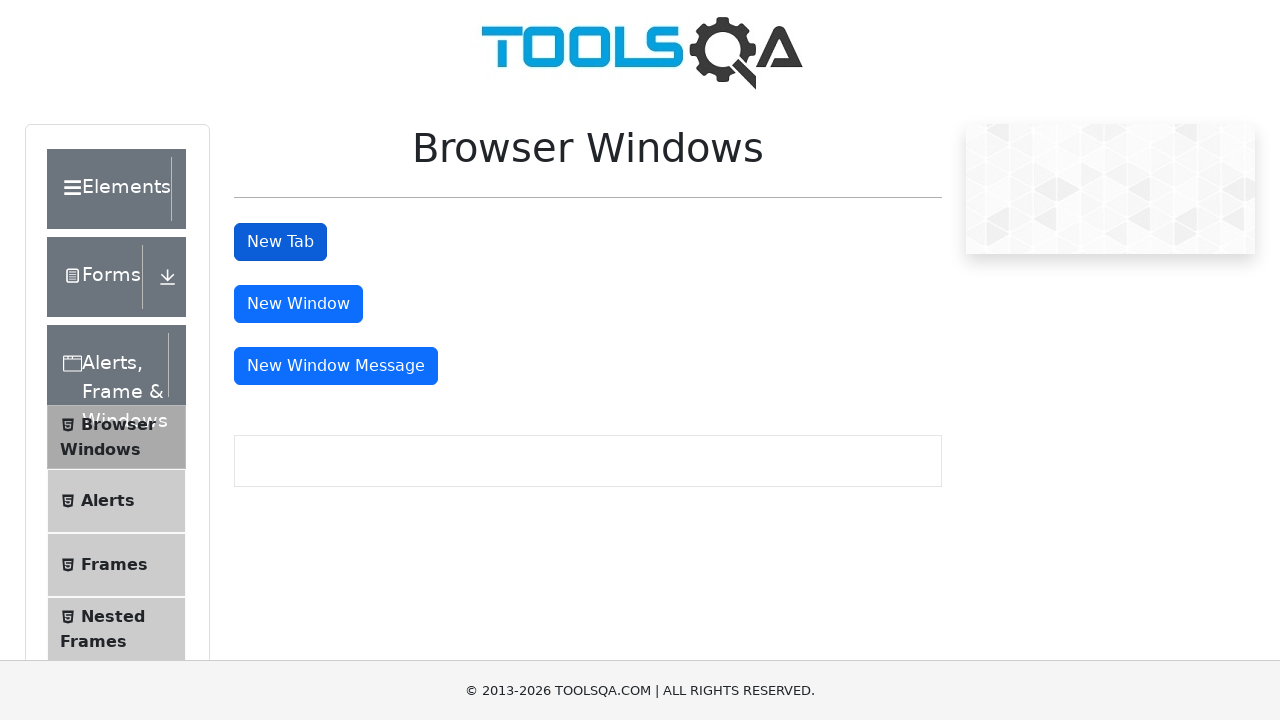

Clicked 'New Window' button and new window opened at (298, 304) on #windowButton
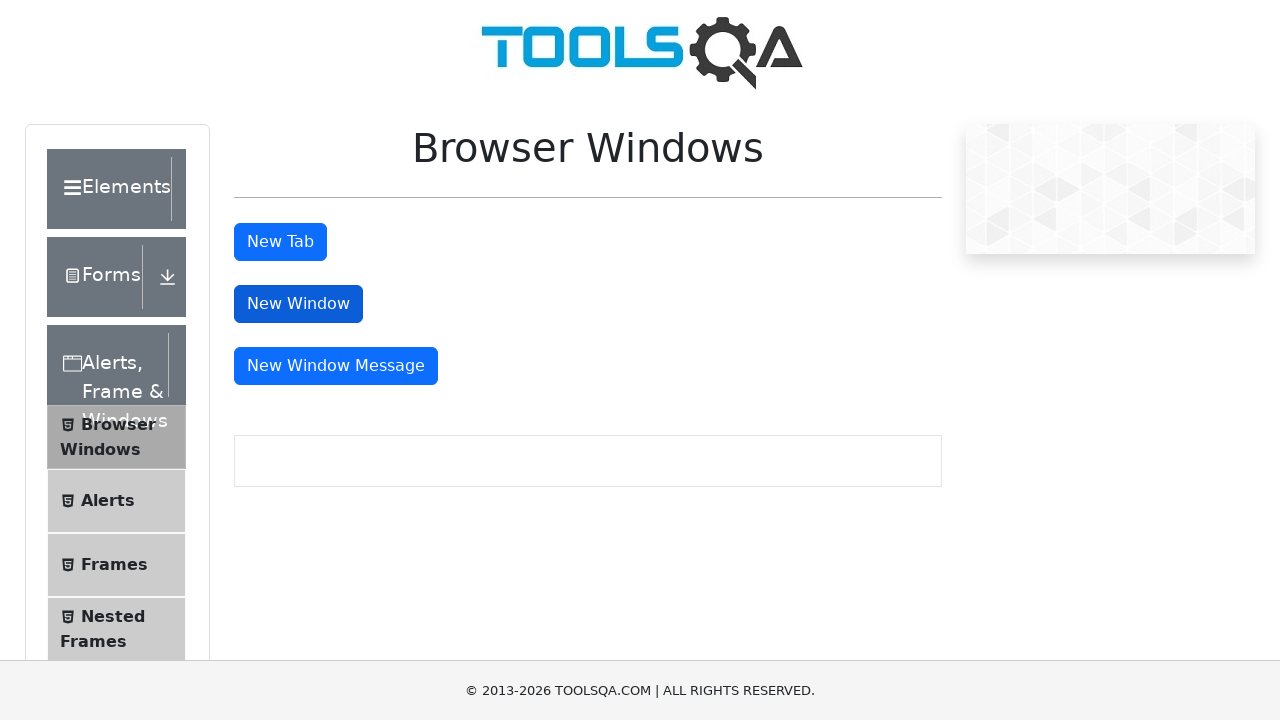

Captured reference to newly opened window
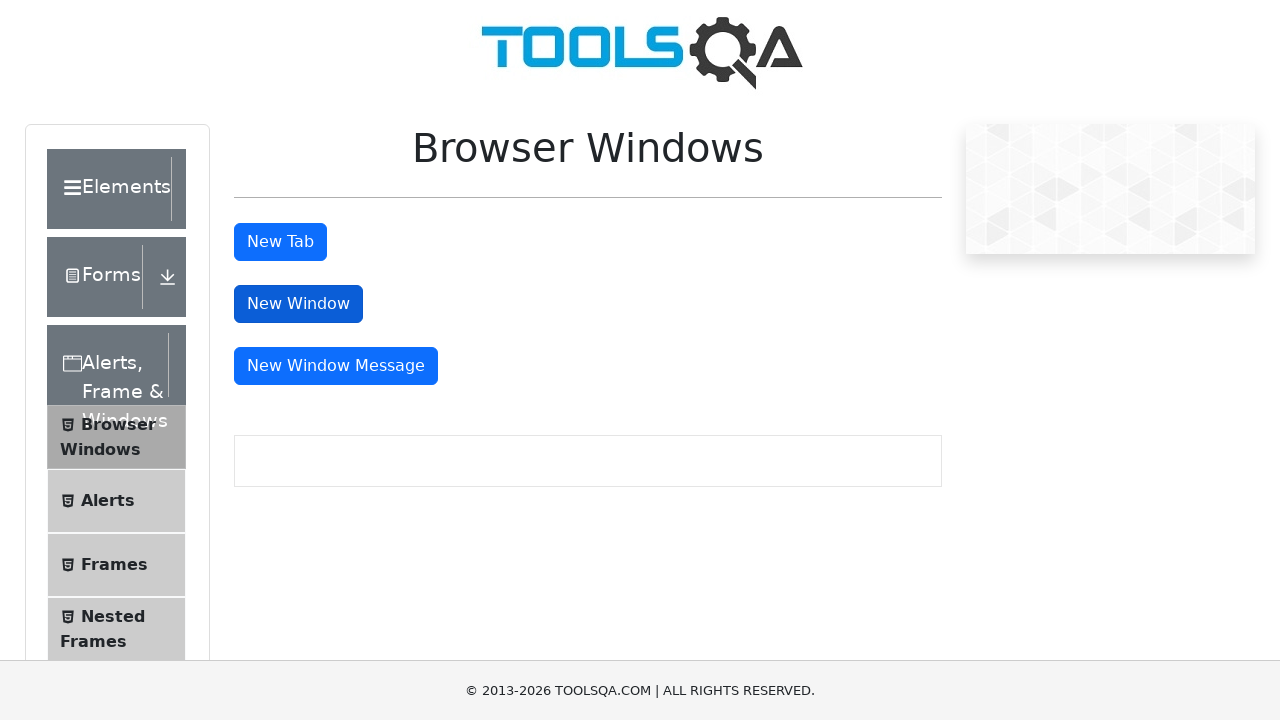

Brought new window to front and switched focus to it
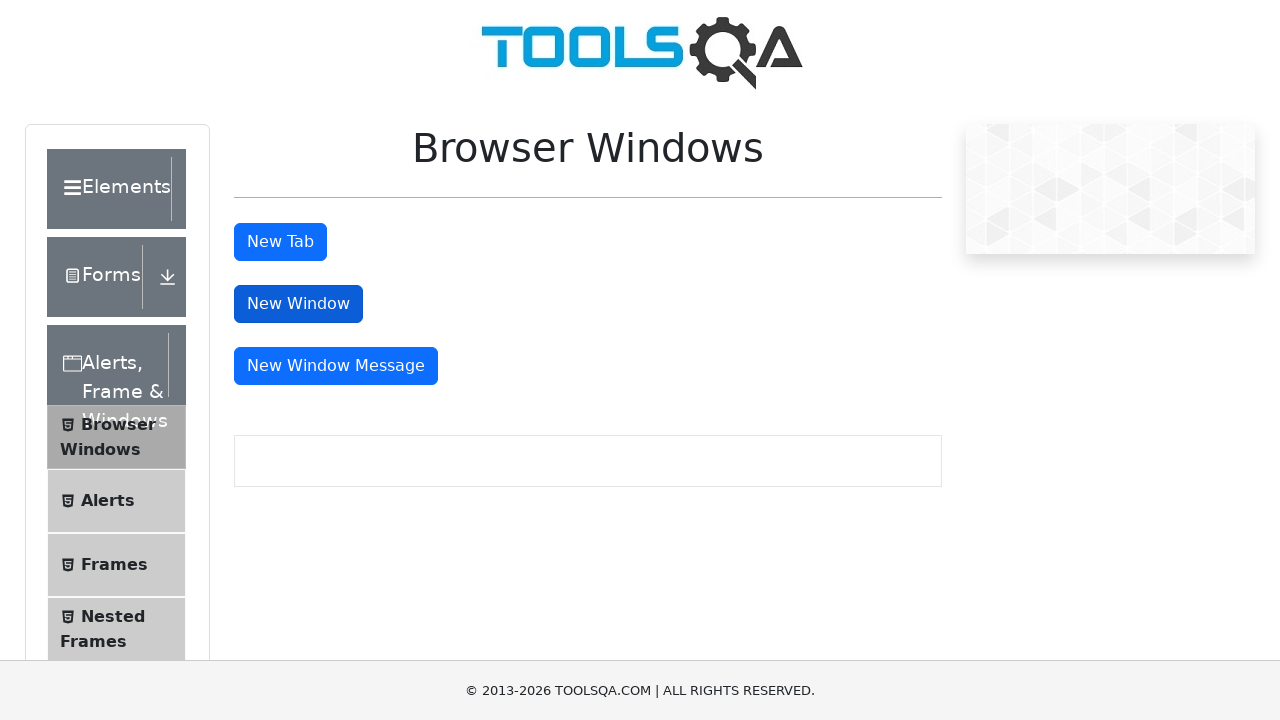

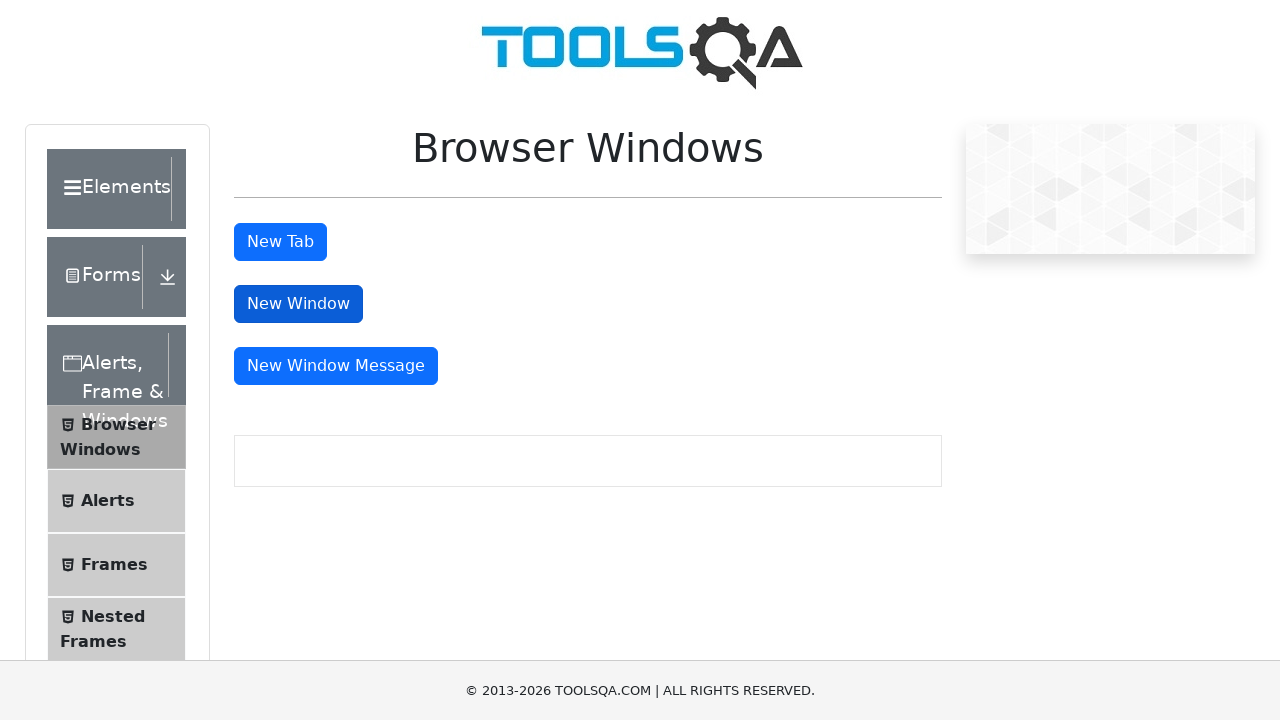